Tests renting and returning a cat, verifying all cats are available after return

Starting URL: https://cs1632.appspot.com/

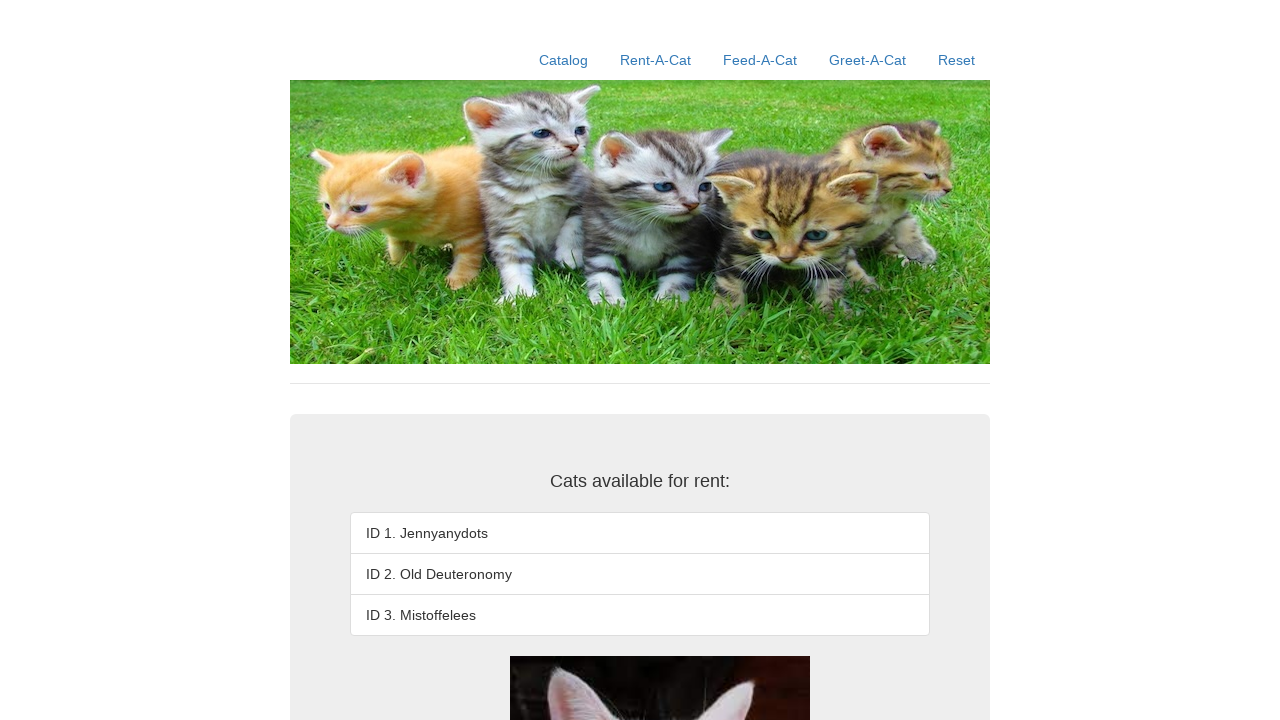

Clicked on Rent-A-Cat link at (656, 60) on text=Rent-A-Cat
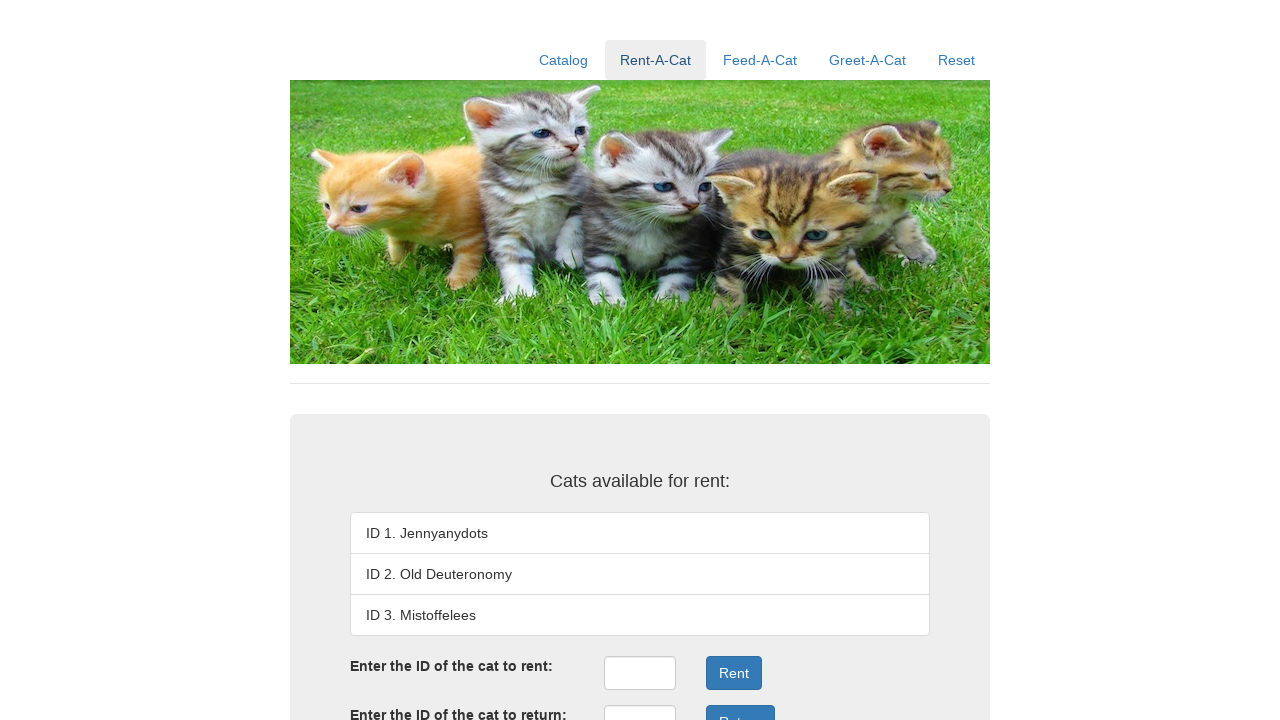

Clicked on rent ID input field at (640, 673) on #rentID
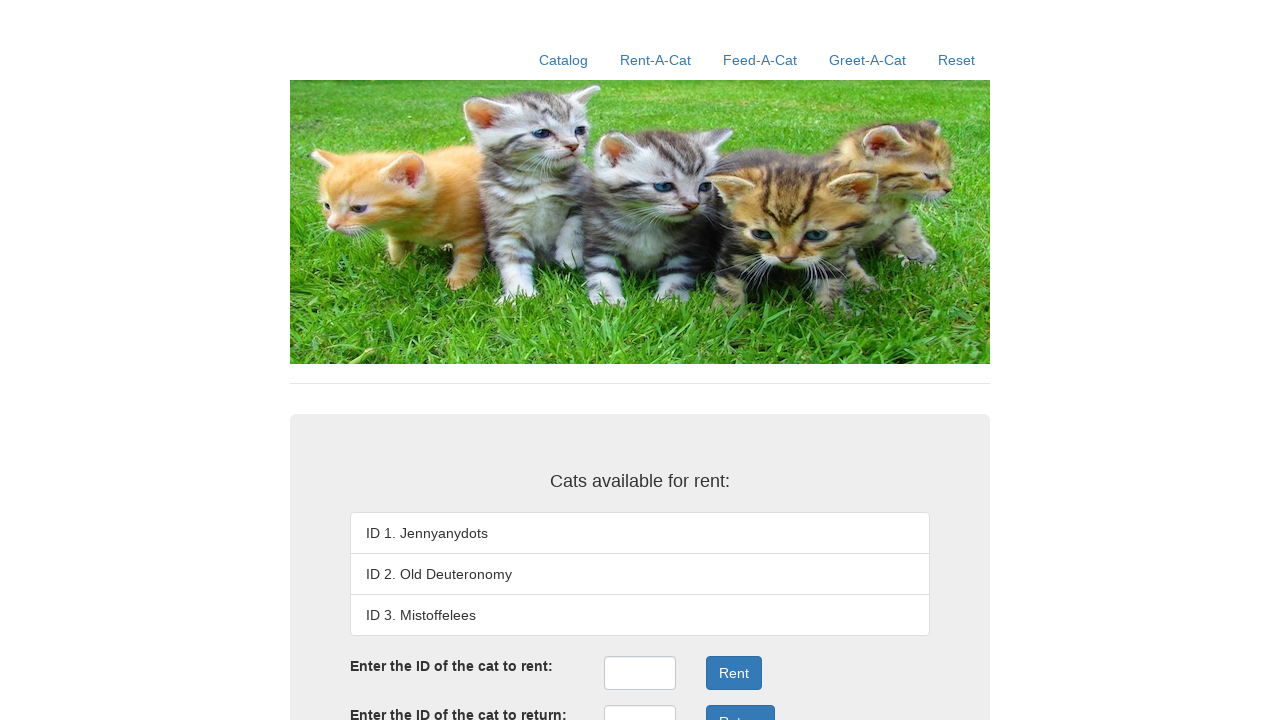

Filled rent ID field with '1' on #rentID
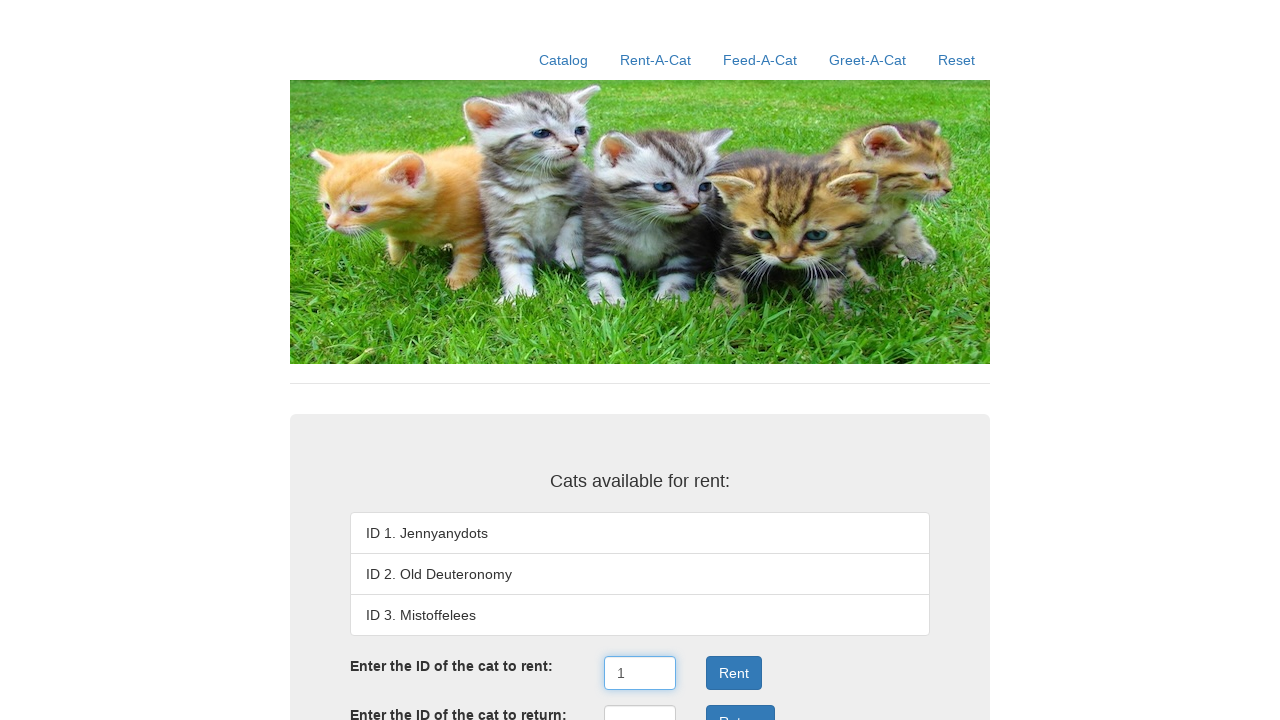

Clicked rent button to rent cat ID 1 at (734, 673) on .form-group:nth-child(3) .btn
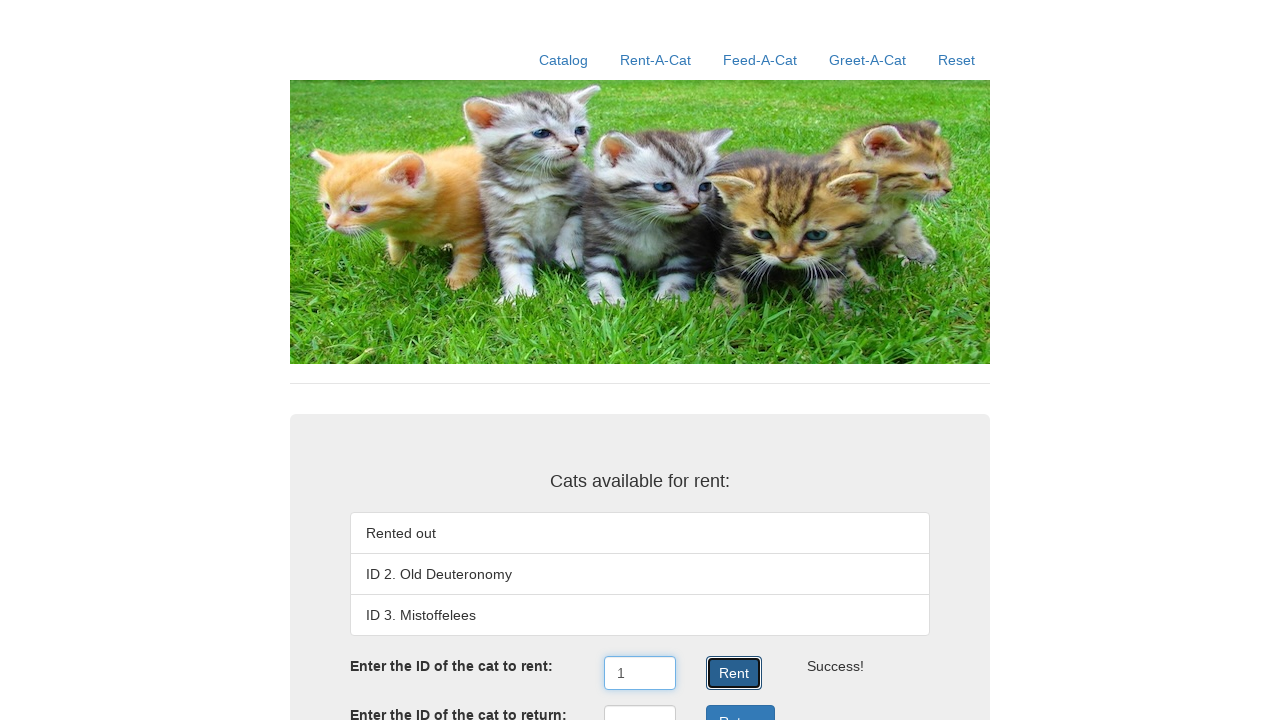

Clicked on return ID input field at (640, 703) on #returnID
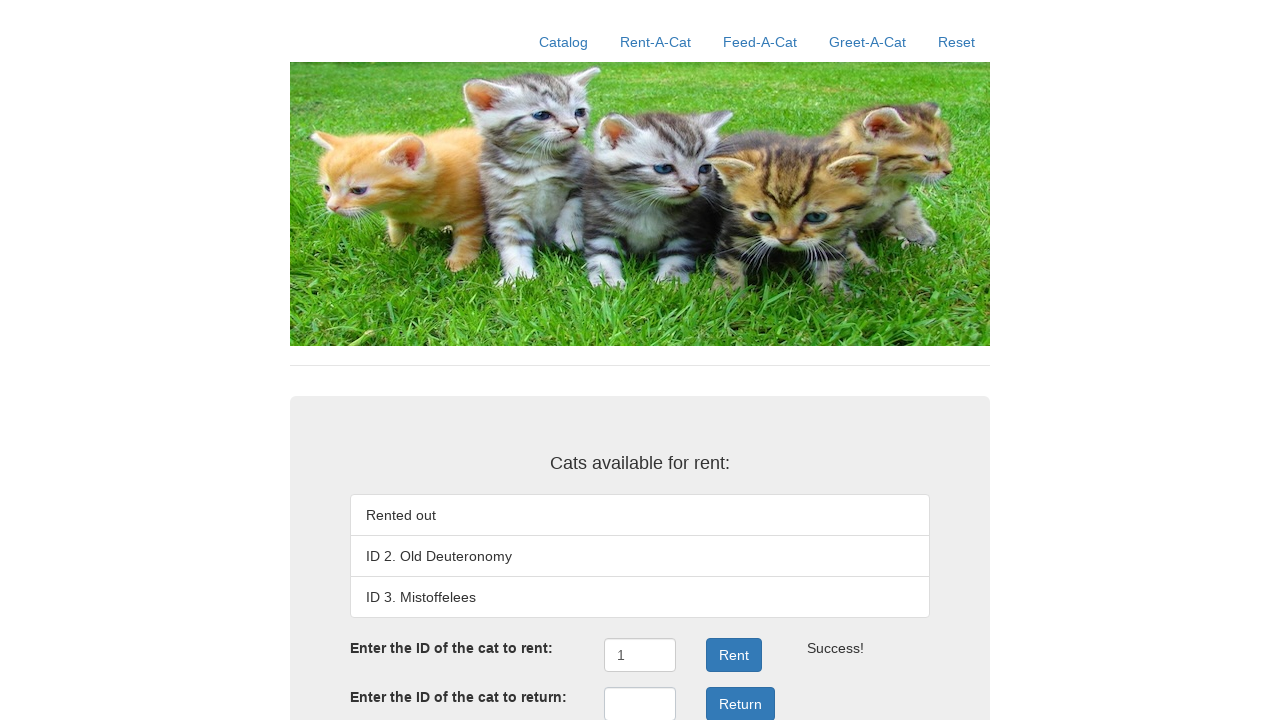

Filled return ID field with '1' on #returnID
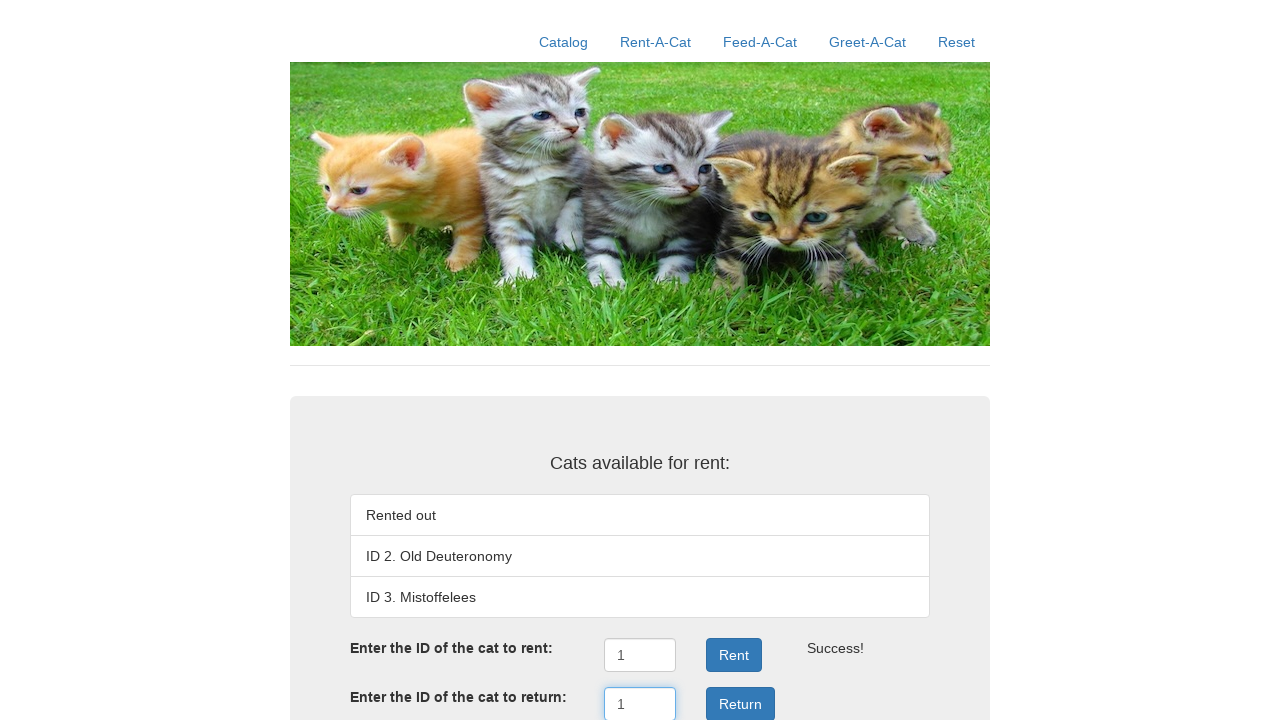

Clicked return button to return cat ID 1 at (740, 703) on .form-group:nth-child(4) .btn
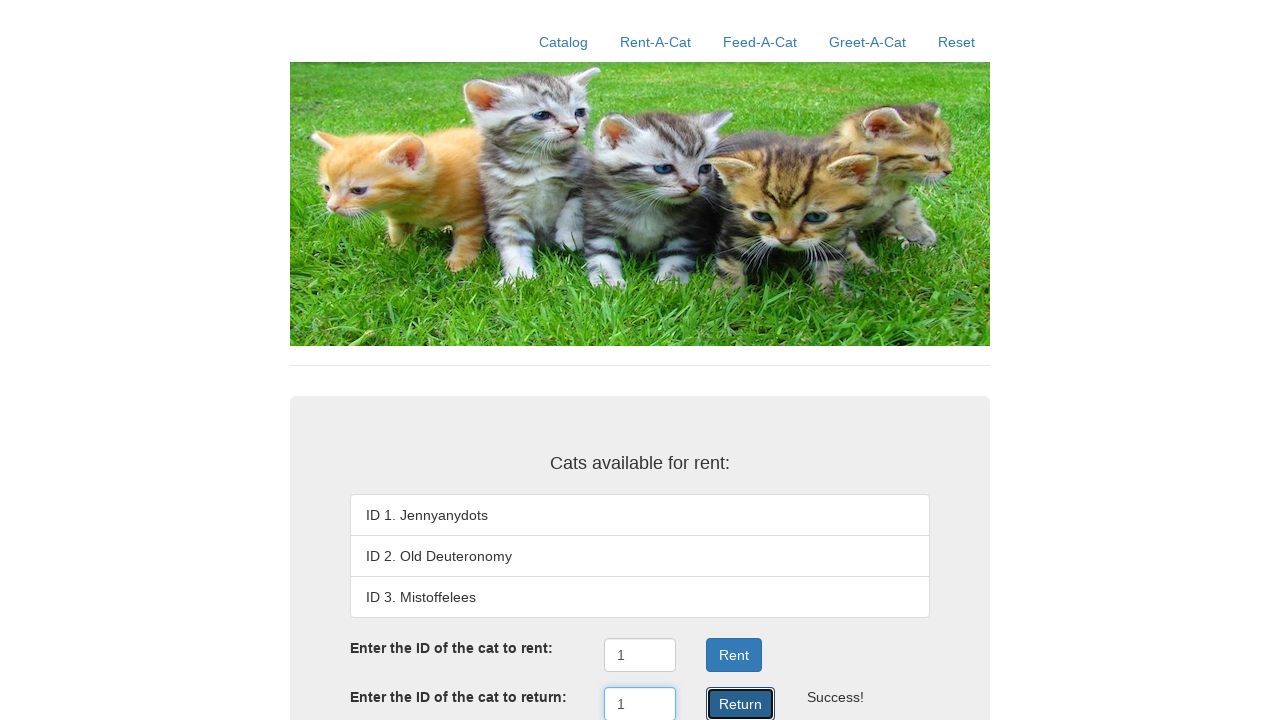

Waited for cat list to load
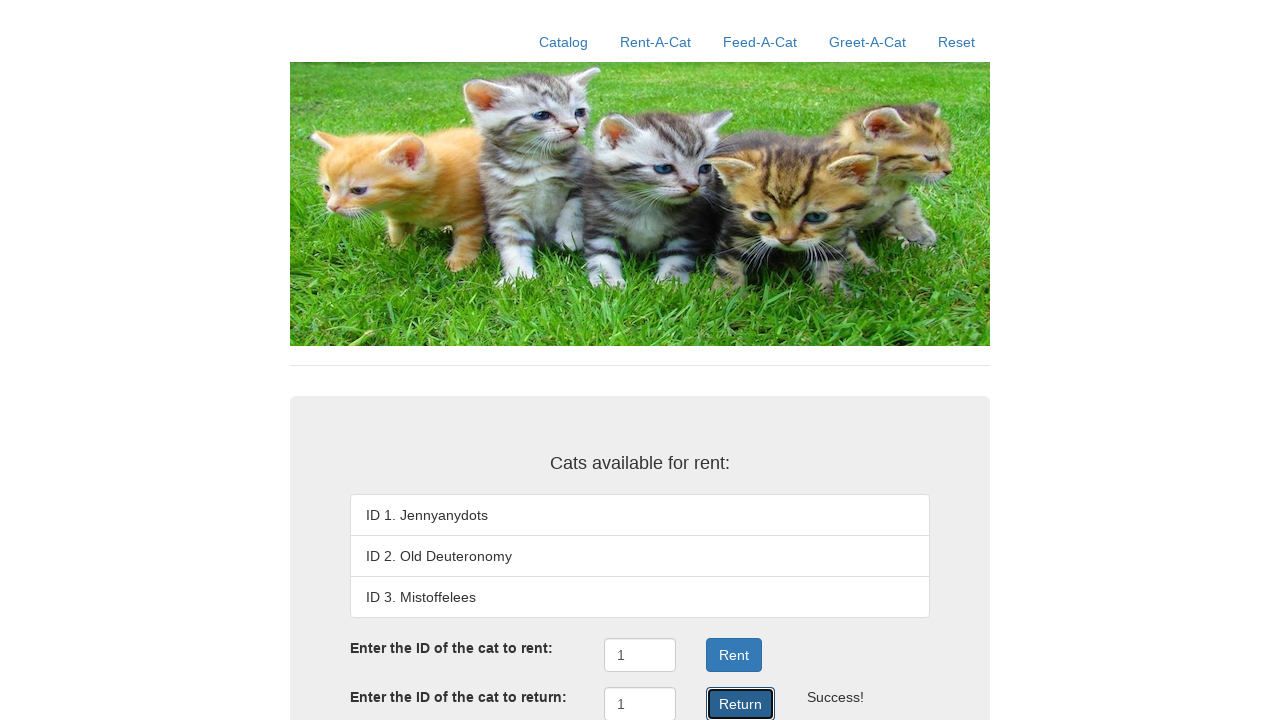

Verified cat 1 (Jennyanydots) is available
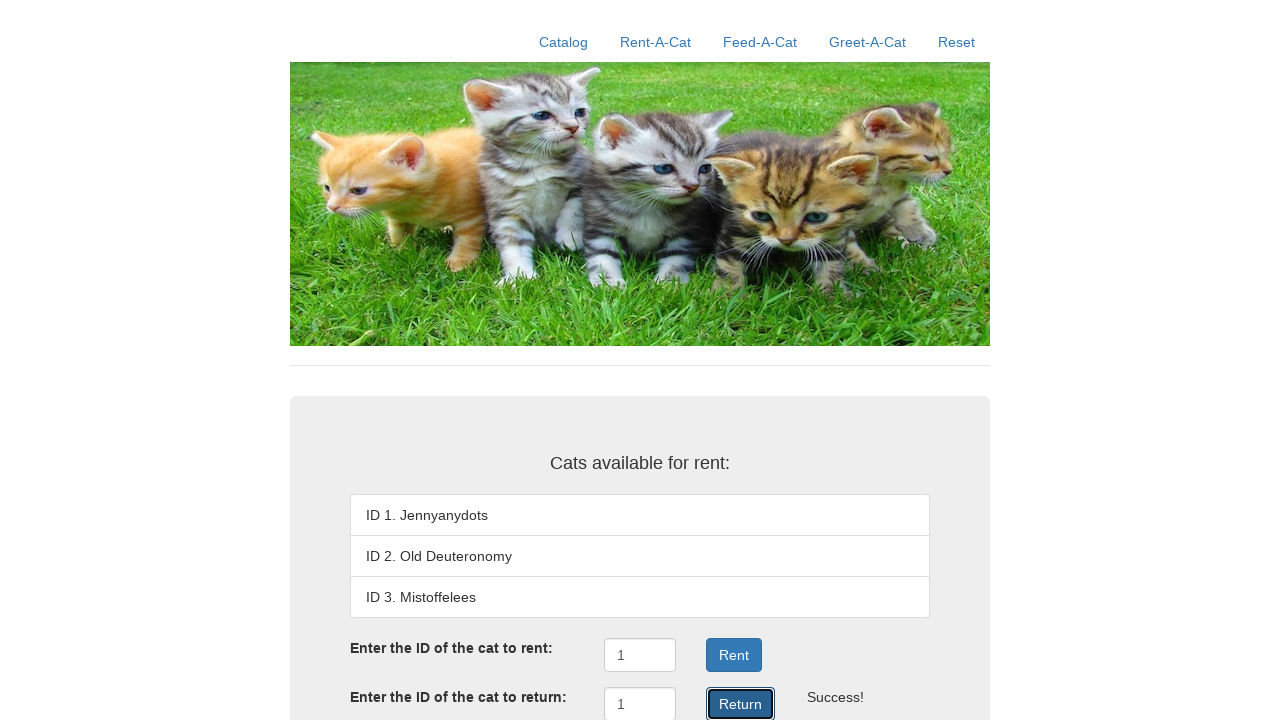

Verified cat 2 (Old Deuteronomy) is available
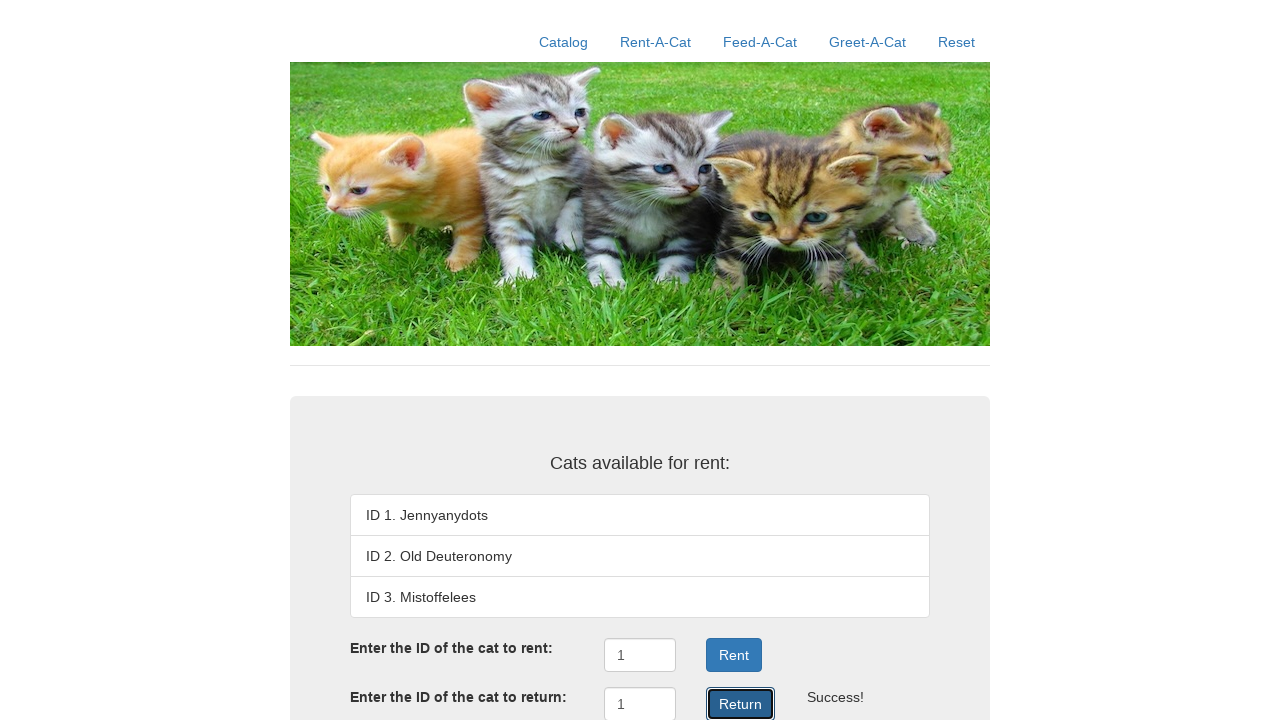

Verified cat 3 (Mistoffelees) is available
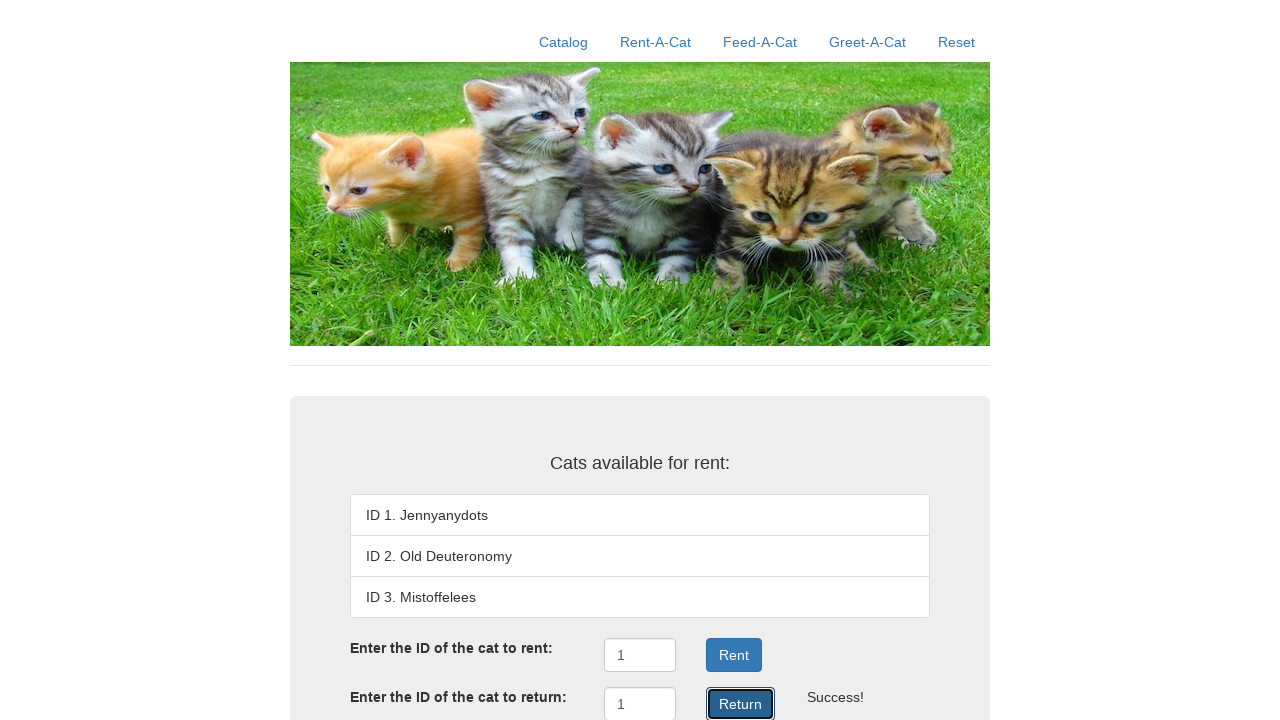

Verified return result message shows 'Success!'
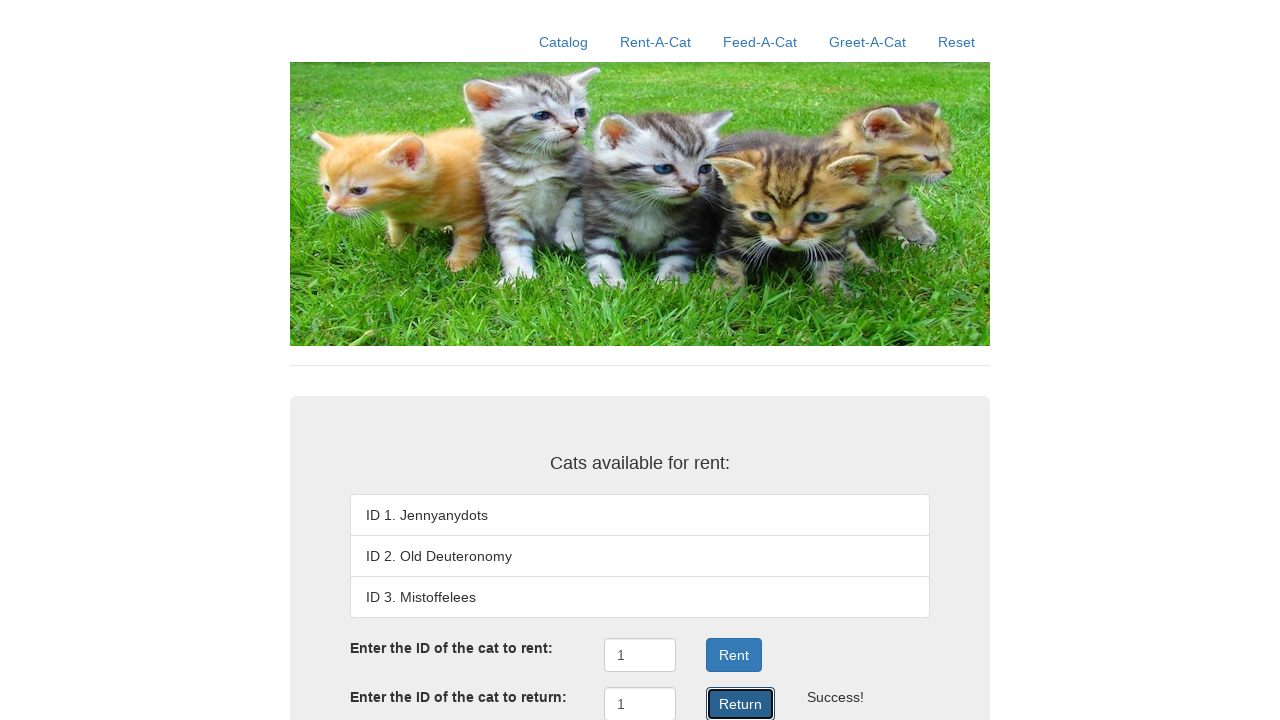

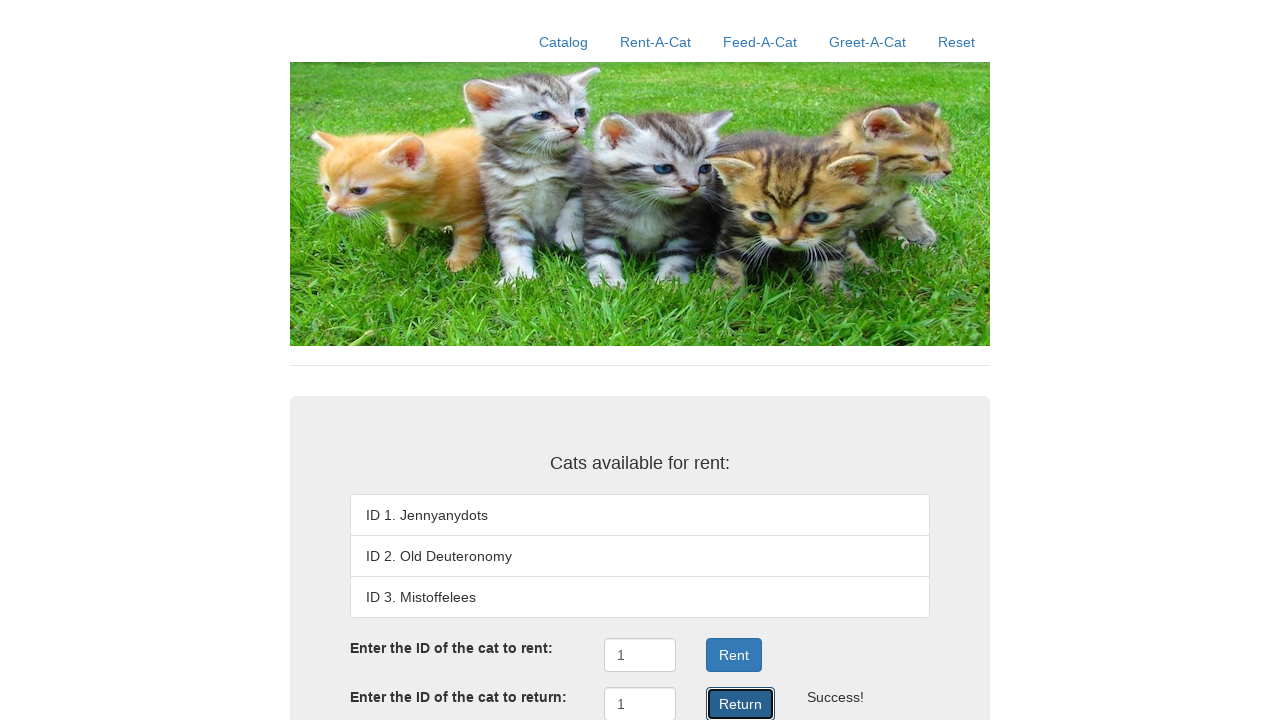